Solves a math captcha by calculating a logarithmic expression from a displayed value, then fills the answer and submits the form

Starting URL: http://suninjuly.github.io/math.html

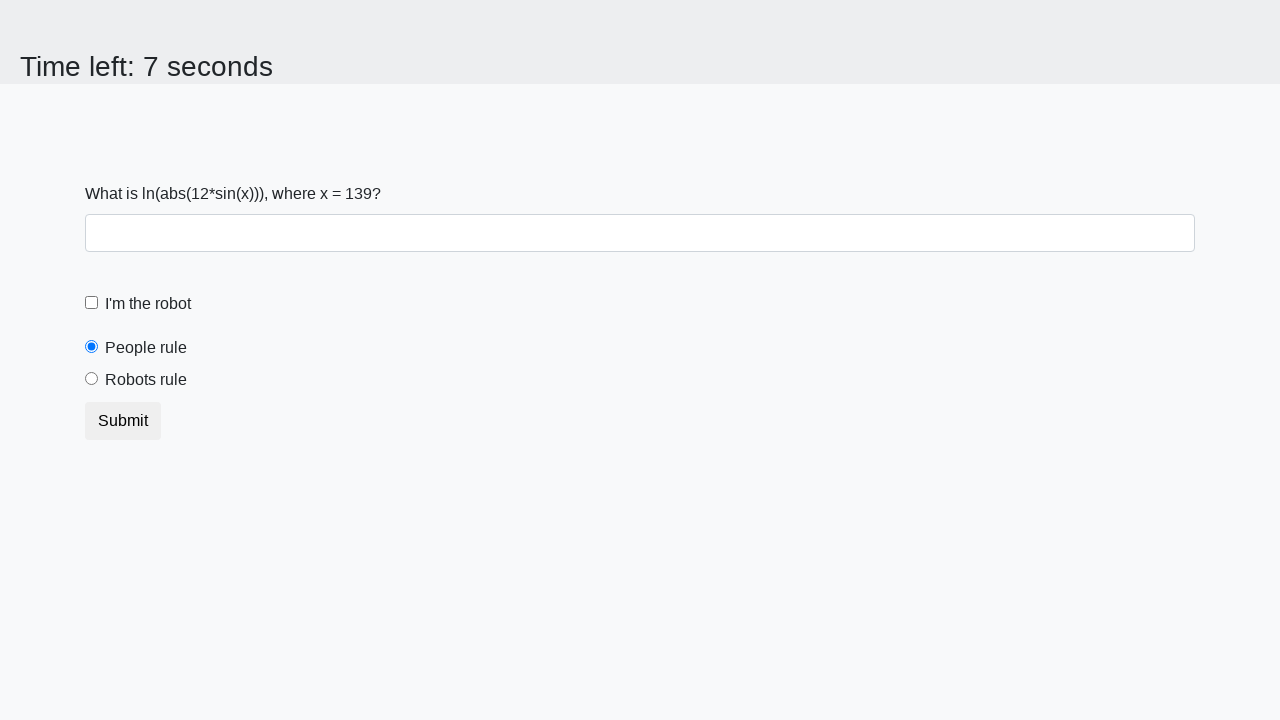

Clicked the robots rule button at (92, 379) on #robotsRule
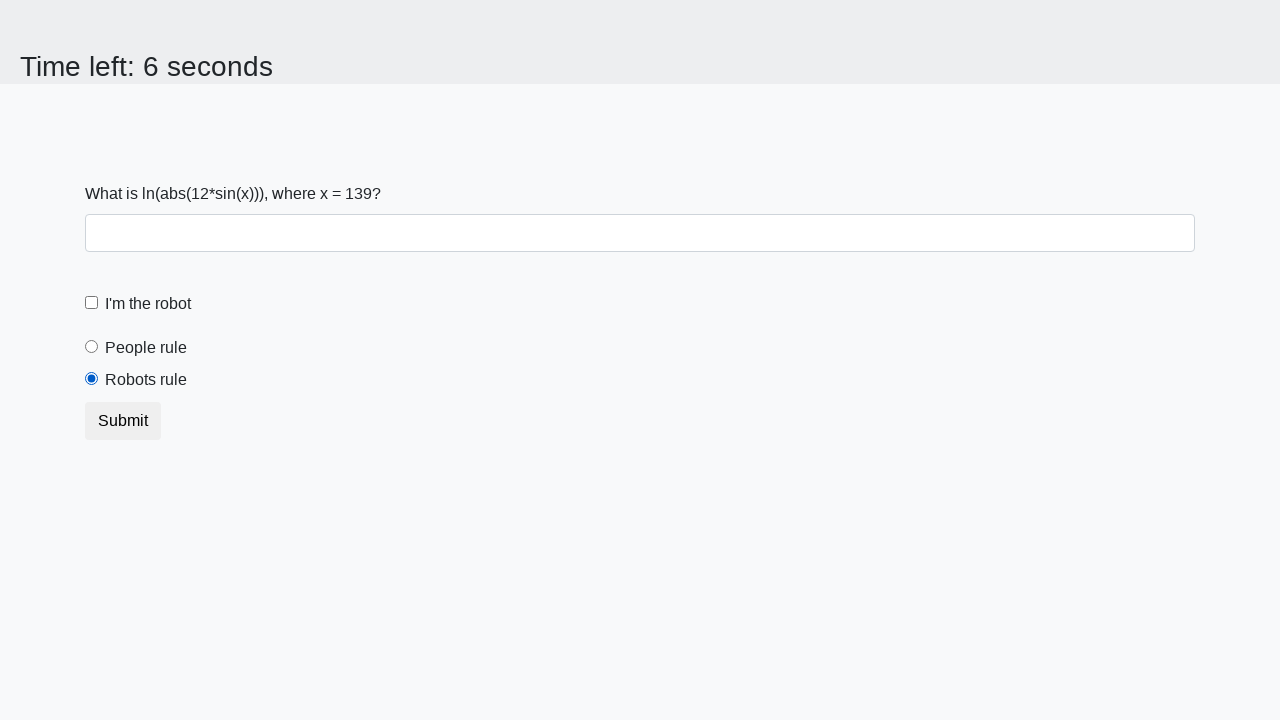

Retrieved the math expression value from the page
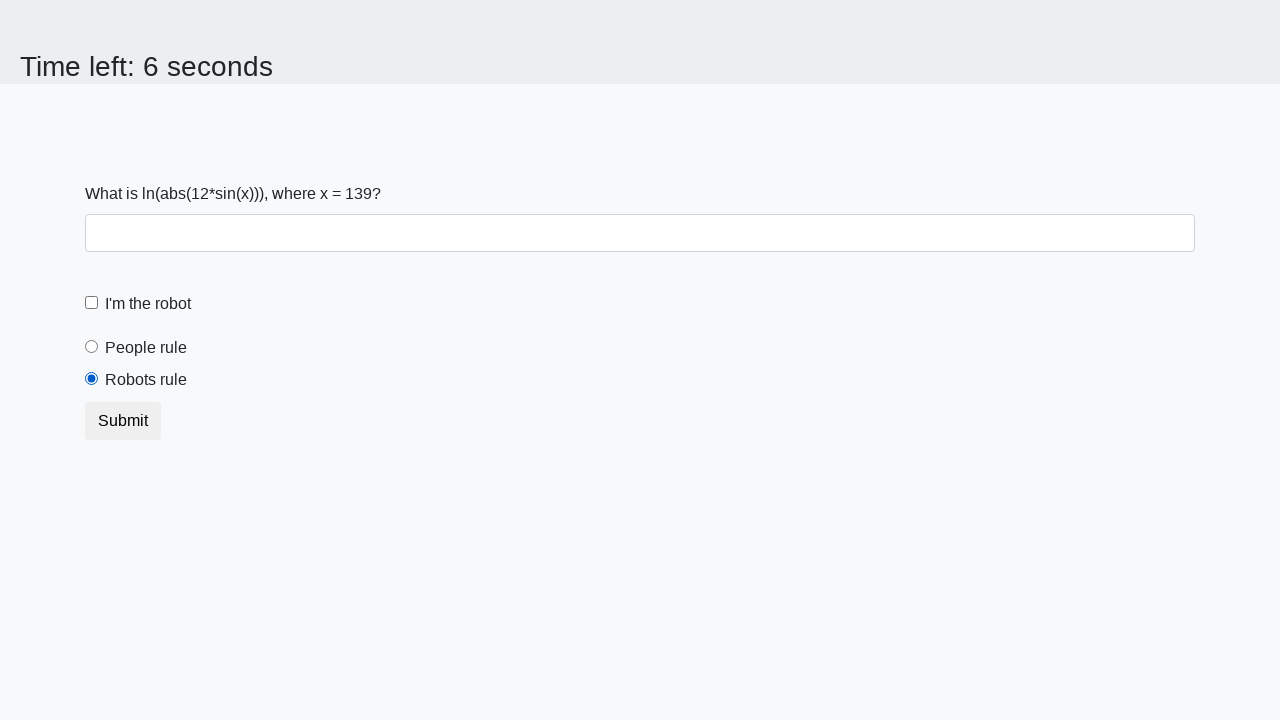

Calculated logarithmic expression and filled answer field on #answer
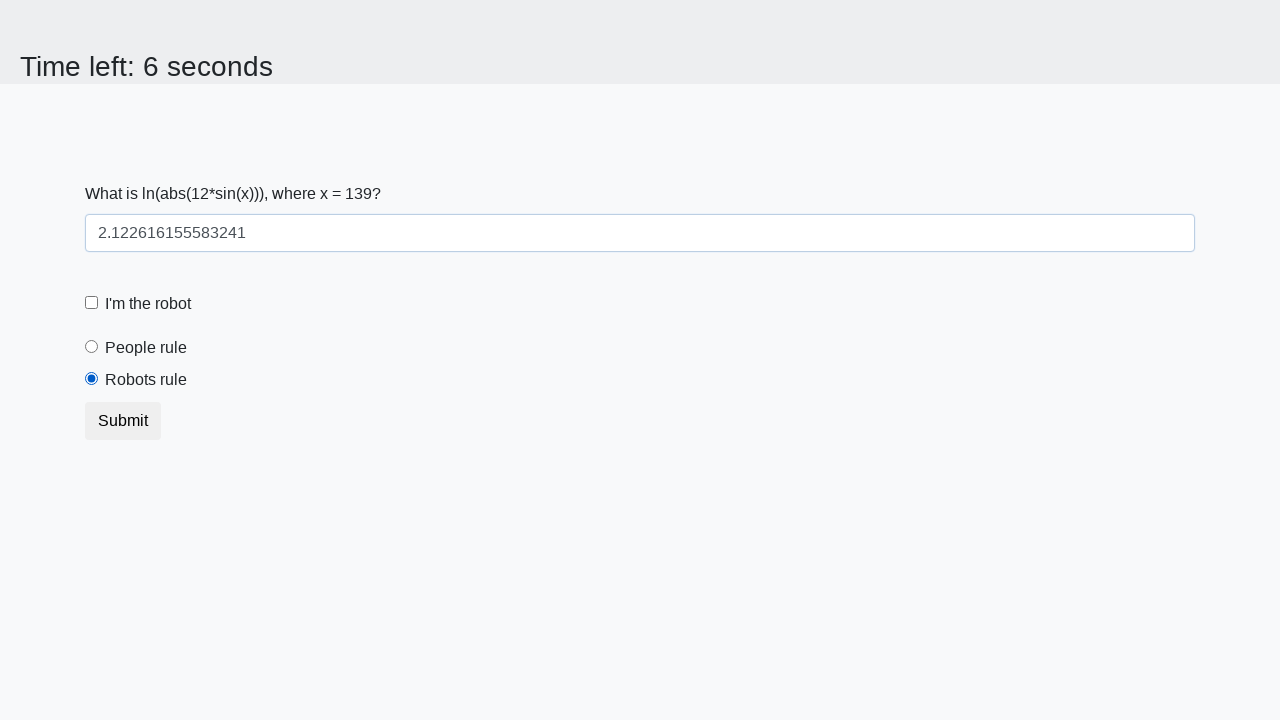

Checked the robot checkbox at (92, 303) on #robotCheckbox
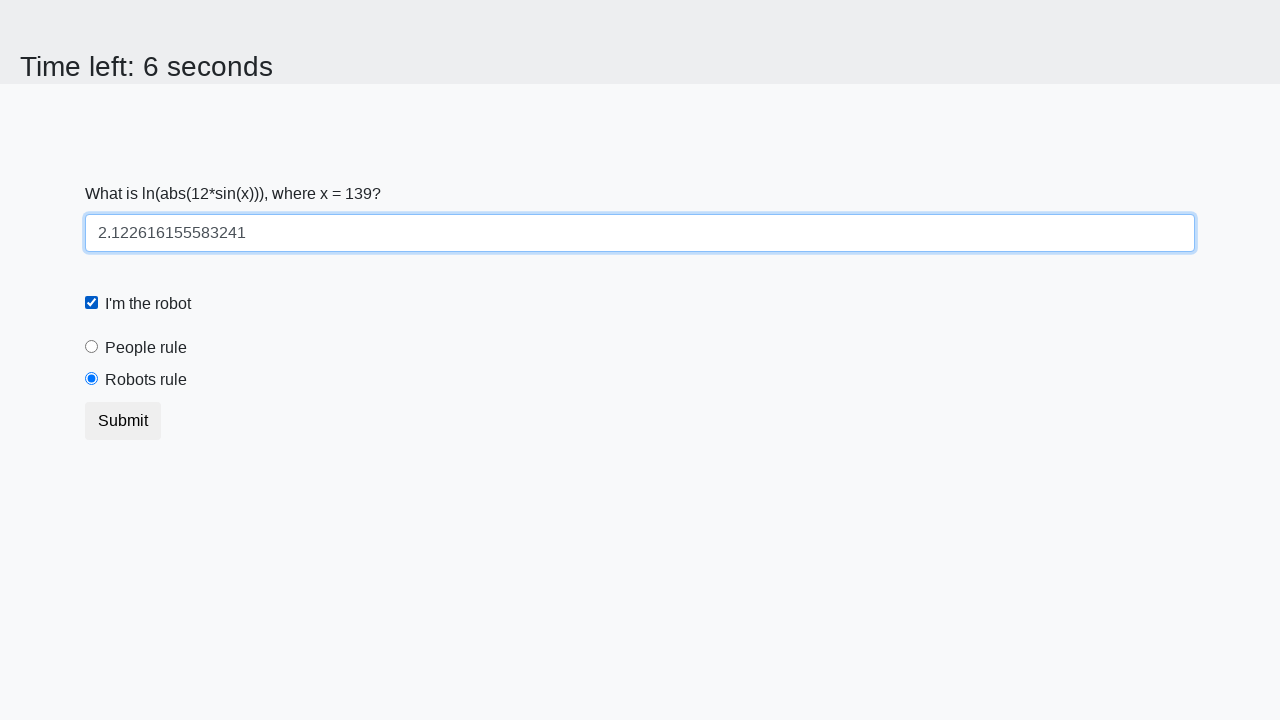

Submitted the form at (123, 421) on .btn
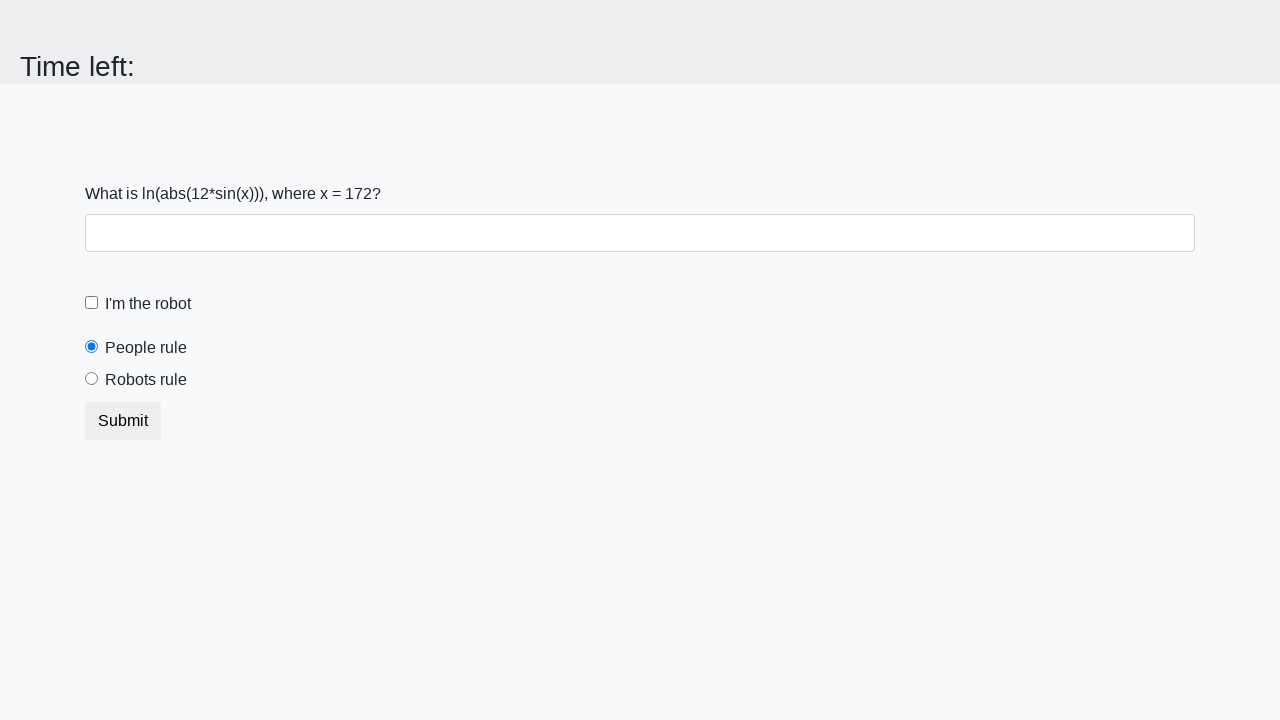

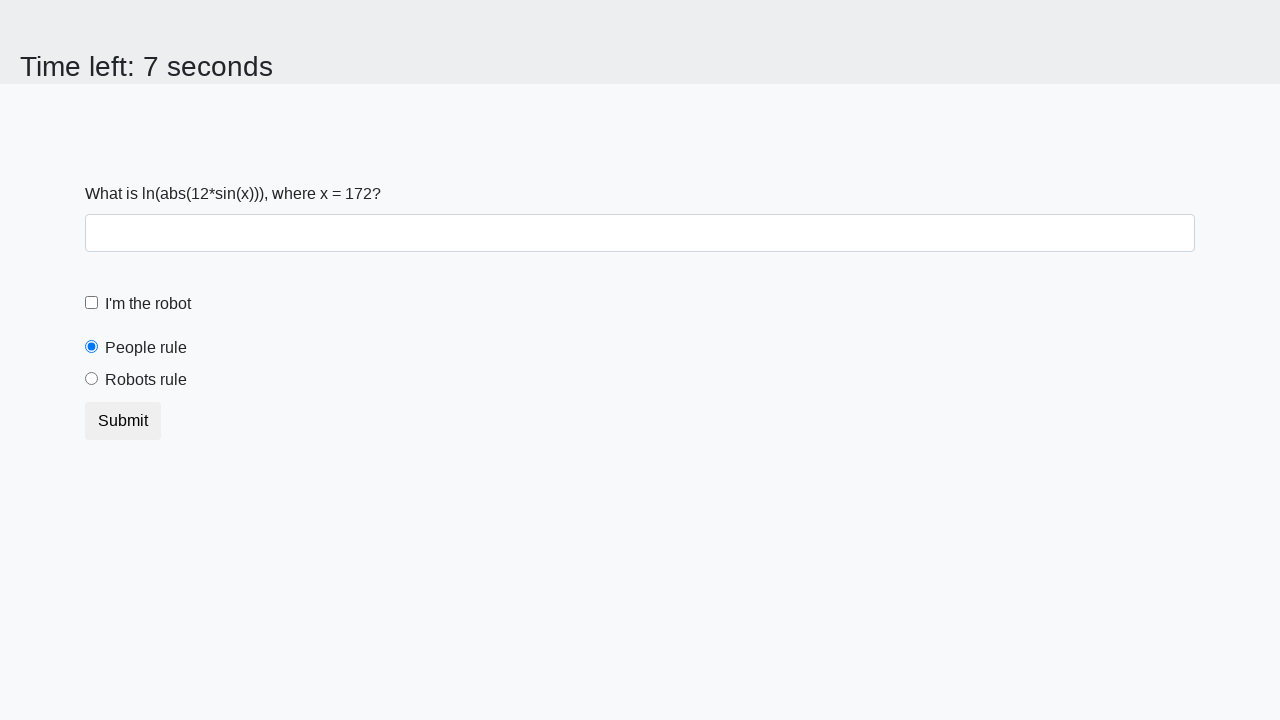